Tests clicking a sequence of "easy" buttons on a synchronization test page and verifies that a success message appears after all buttons are clicked.

Starting URL: https://eviltester.github.io/synchole/buttons.html

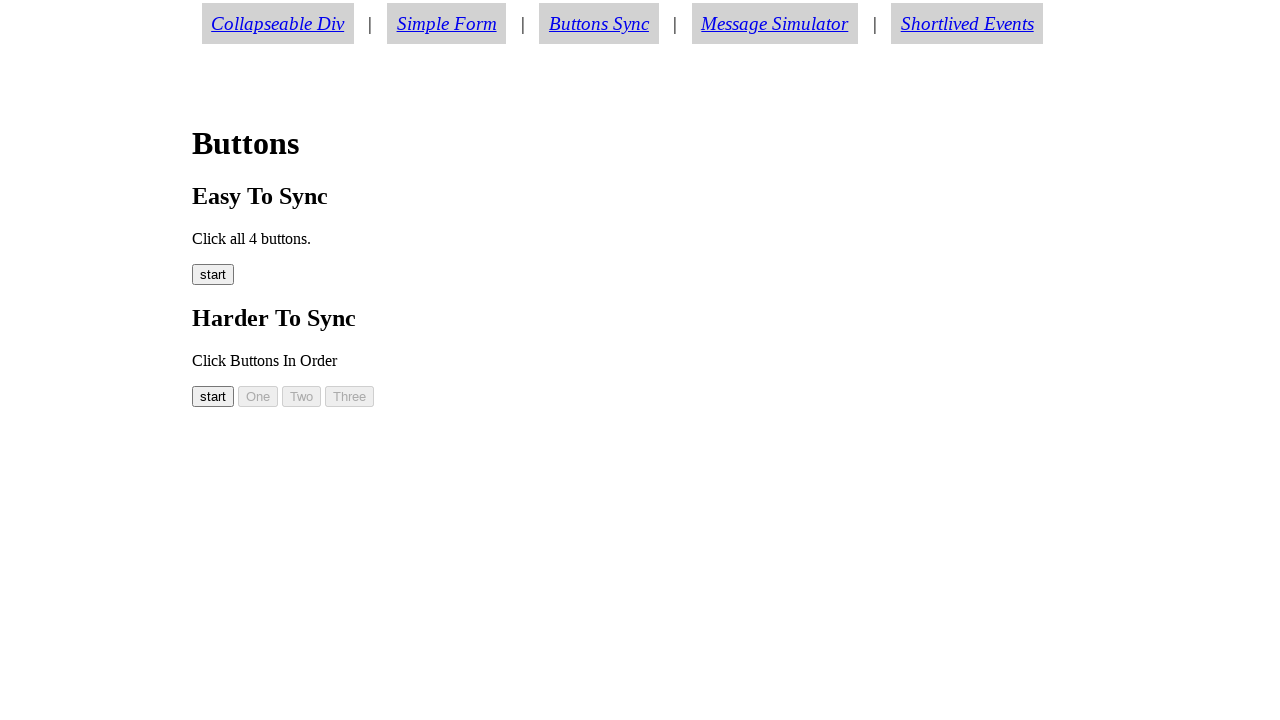

Navigated to synchronization test page with buttons
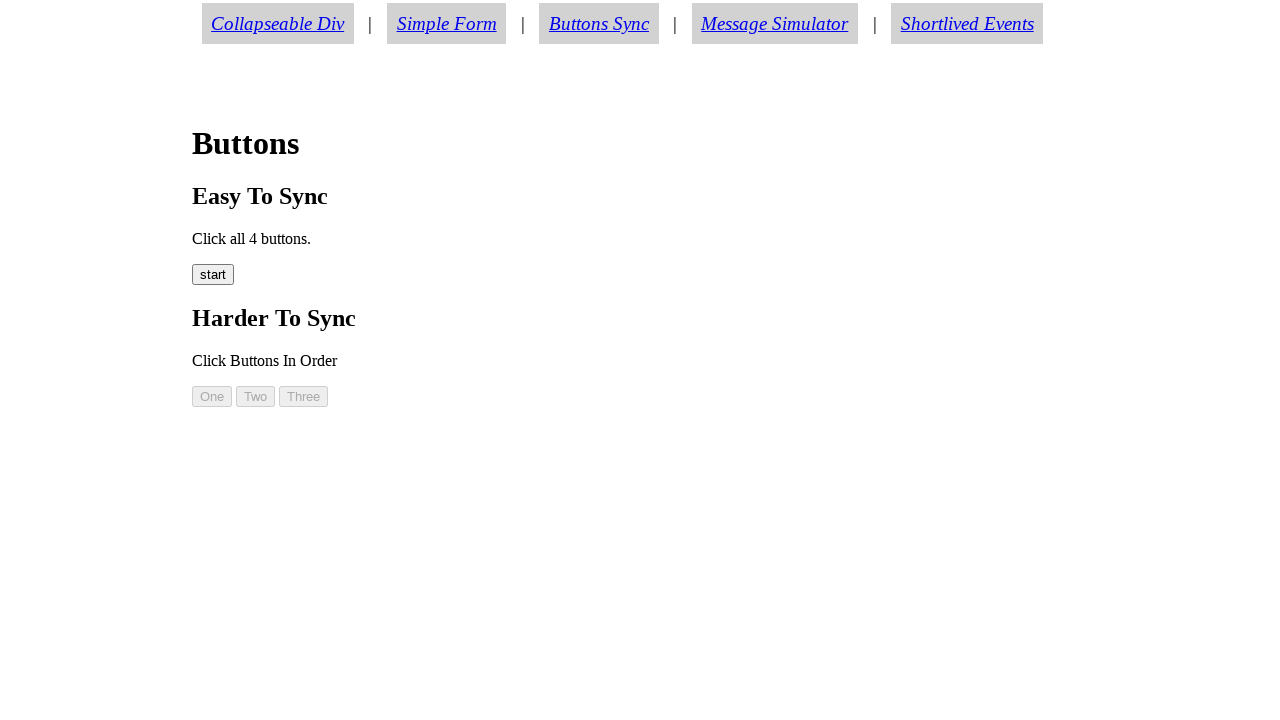

Clicked easy button 00 at (213, 275) on #easy00
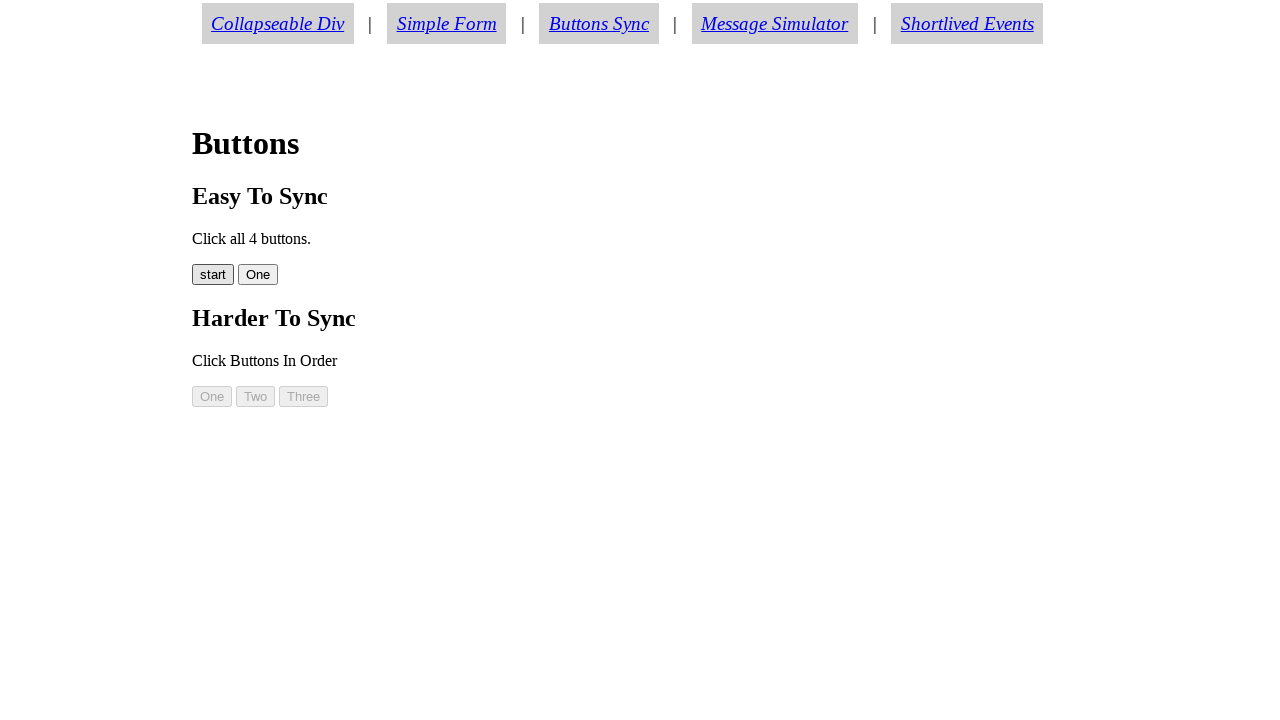

Clicked easy button 01 at (258, 275) on #easy01
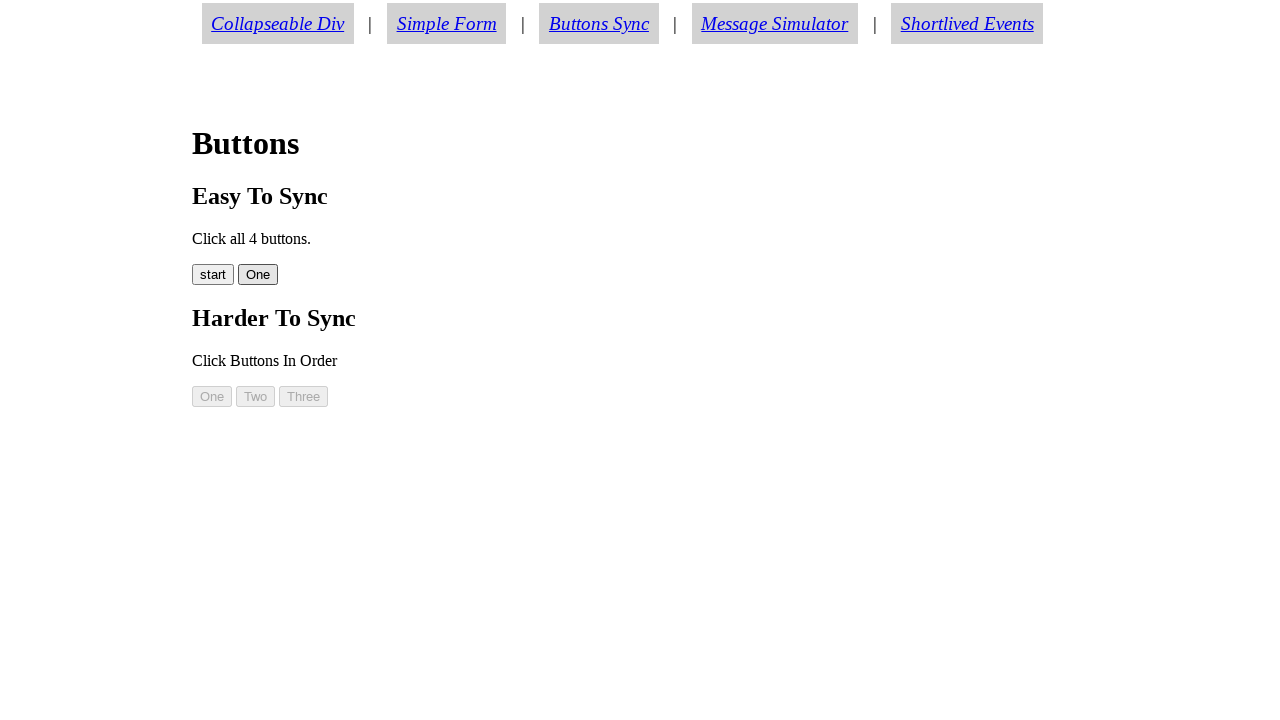

Clicked easy button 02 at (298, 275) on #easy02
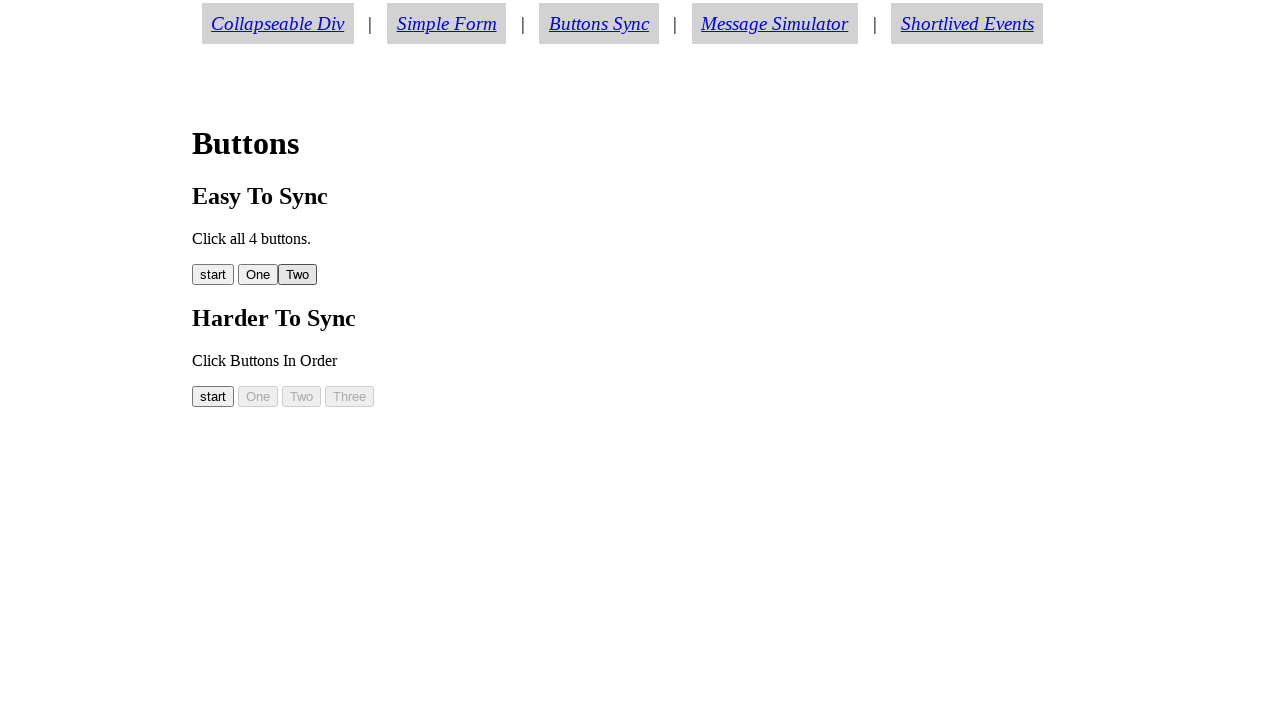

Clicked easy button 03 at (342, 275) on #easy03
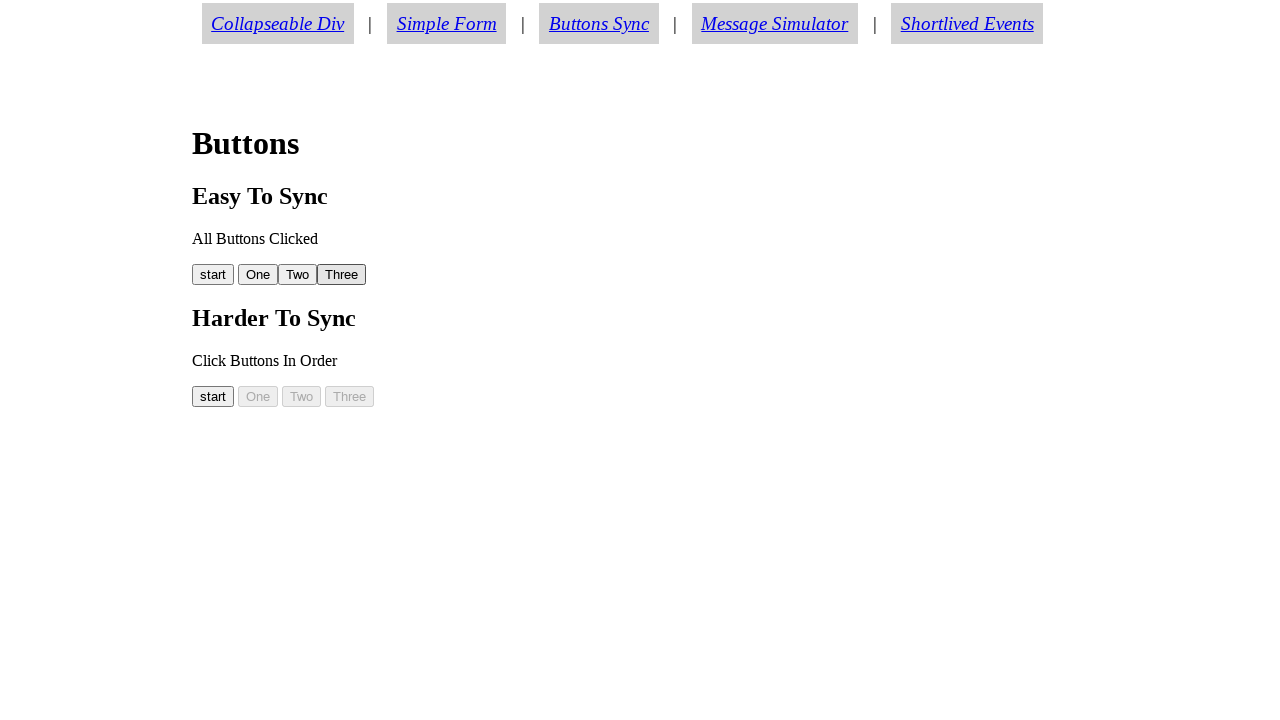

Success message element appeared
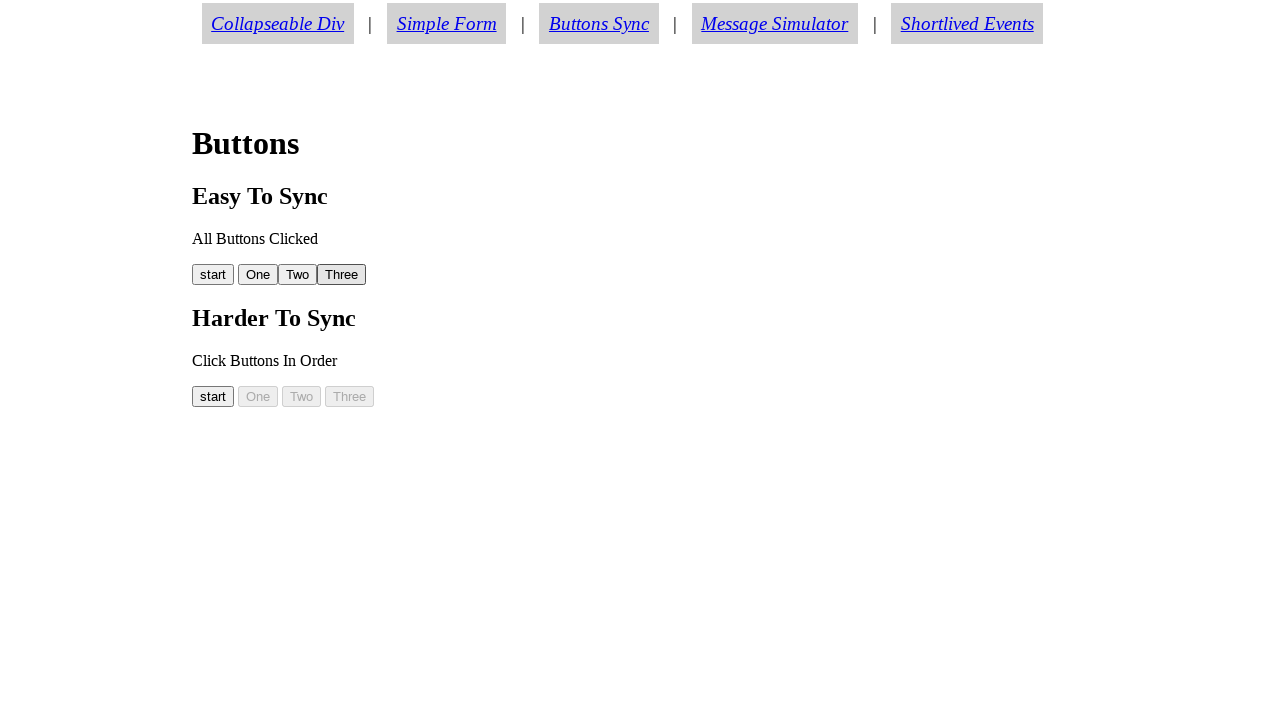

Verified success message displays 'All Buttons Clicked'
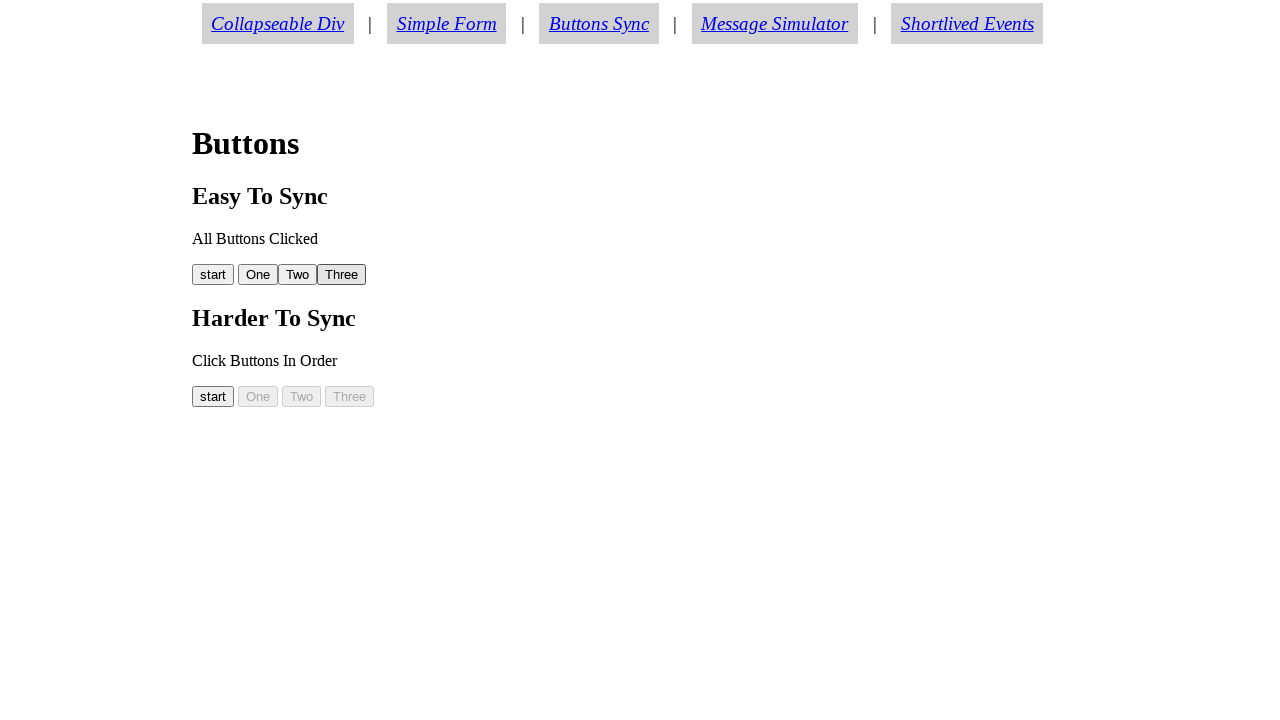

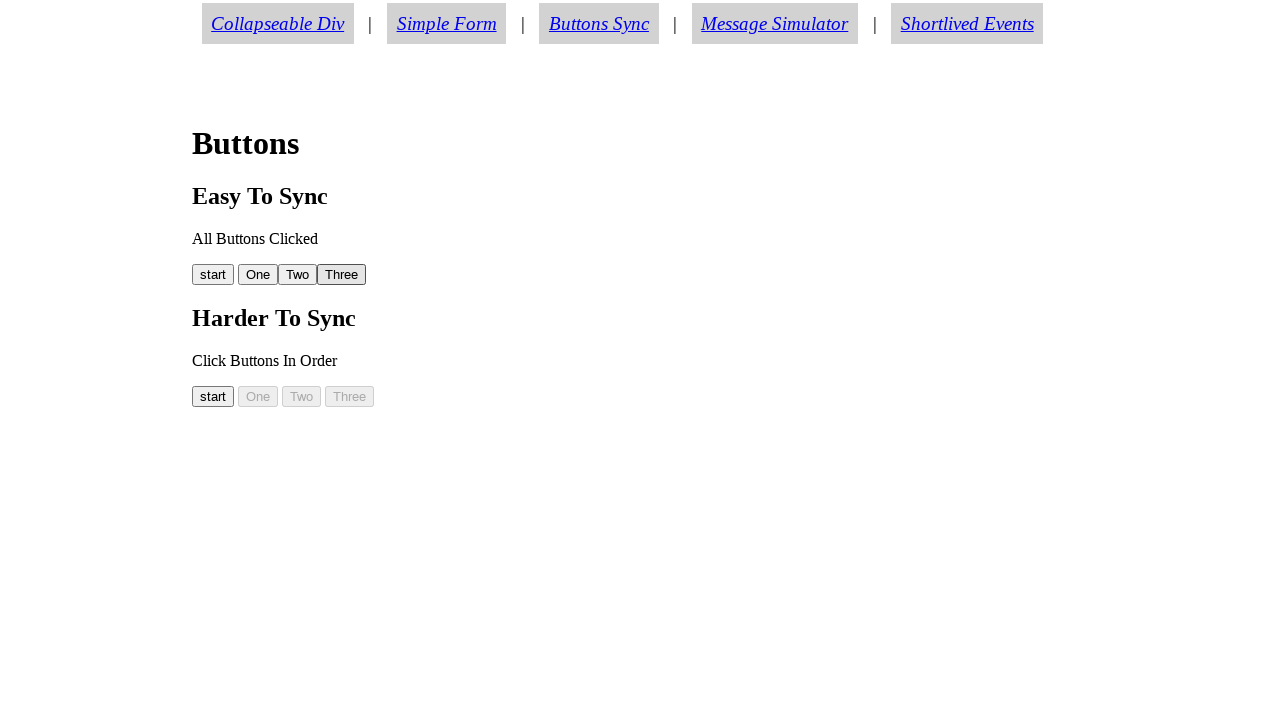